Tests page scrolling functionality on Douban movie ranking page by executing JavaScript to scroll down the page and waiting for content to load

Starting URL: https://movie.douban.com/typerank?type_name=剧情&type=11&interval_id=100:90&action=

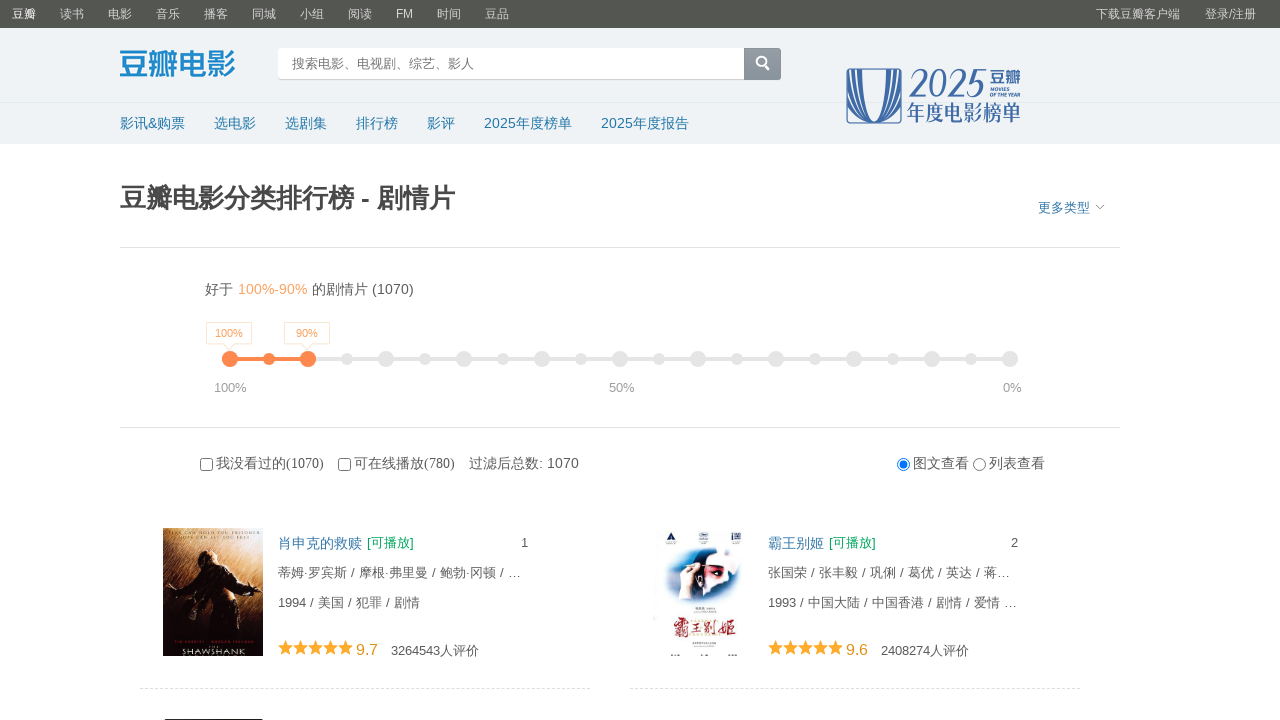

Waited for page to reach networkidle state - initial content loaded
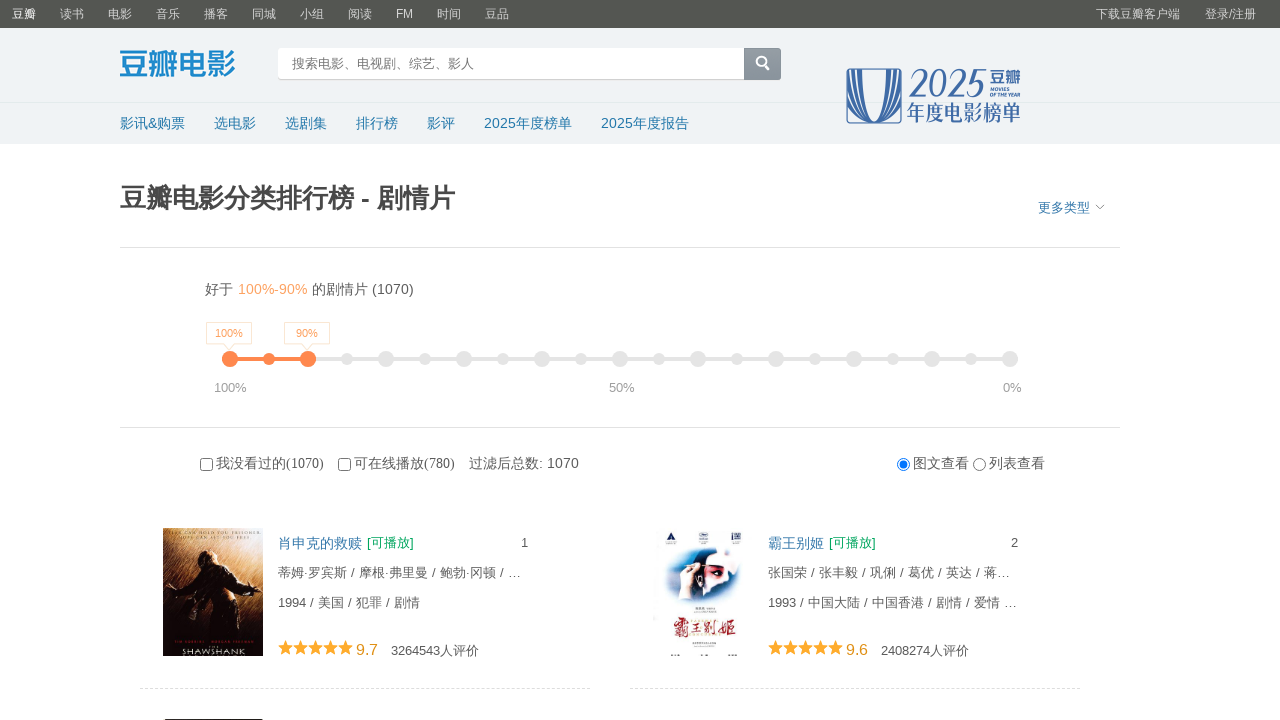

Scrolled down page by 10000 pixels using JavaScript
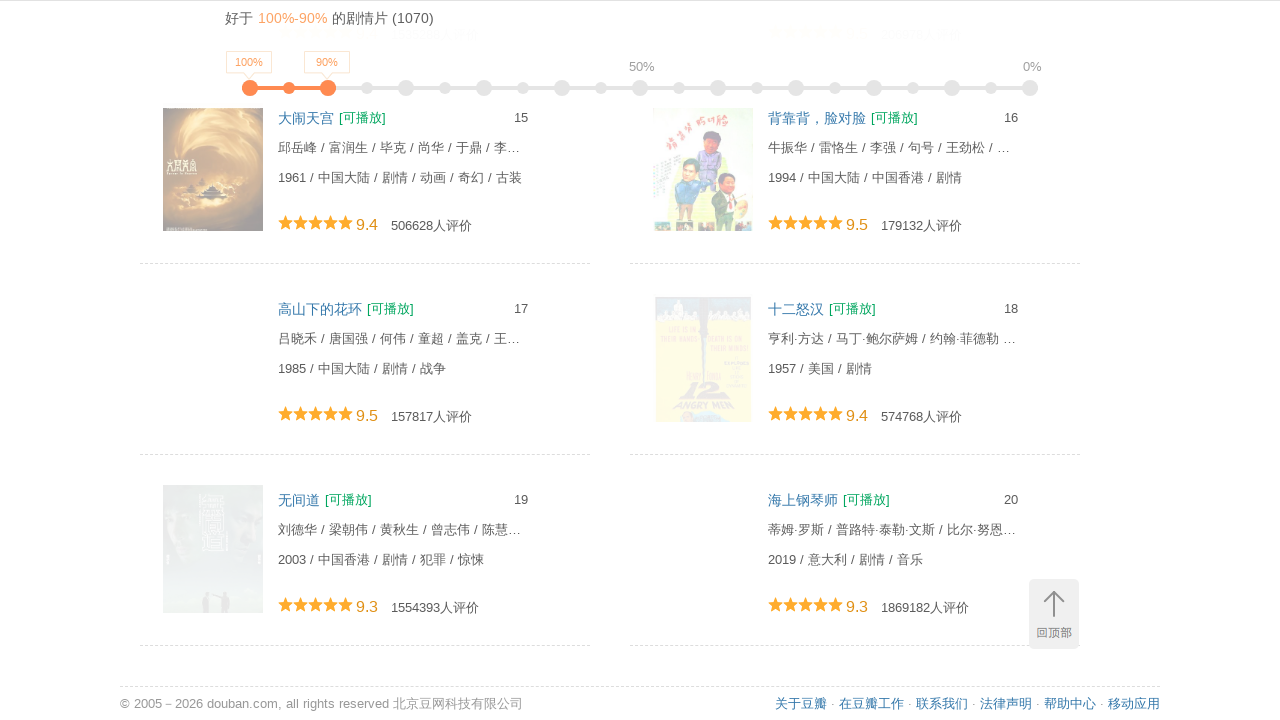

Waited 3 seconds for lazy-loaded content to appear after scrolling
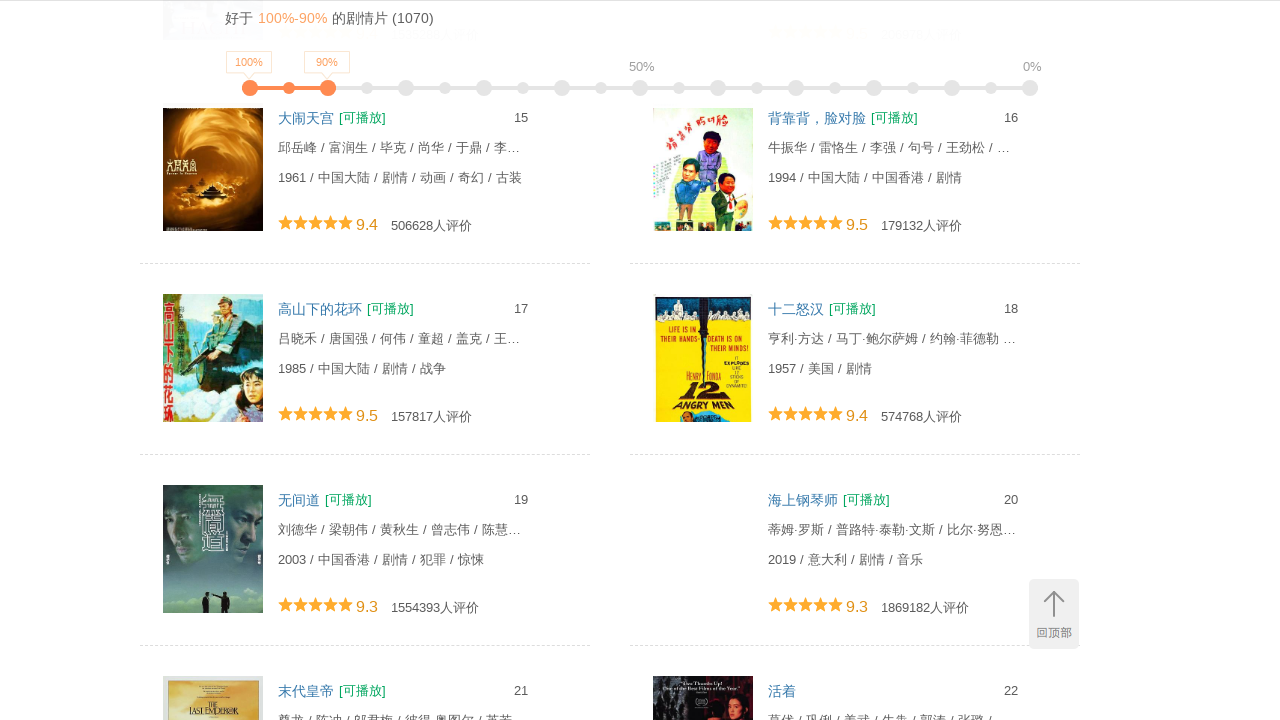

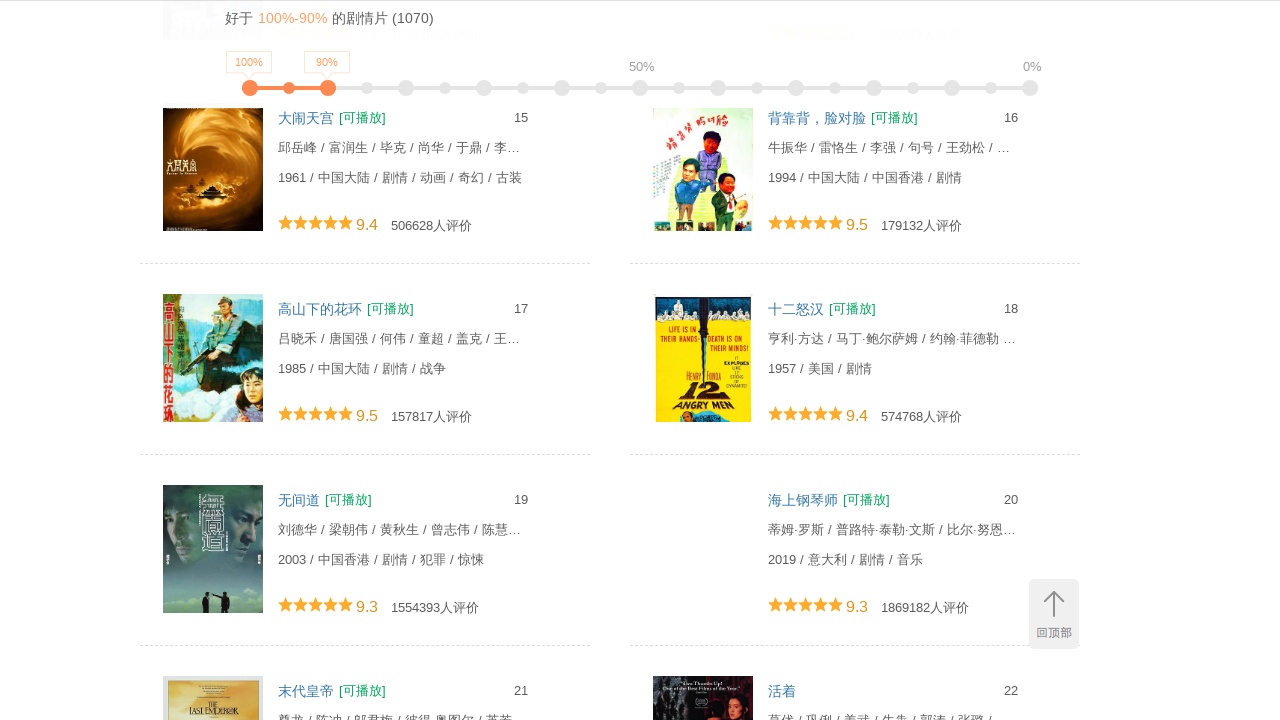